Tests clicking the Explore Collection button on the homepage

Starting URL: https://timecenter.vercel.app/

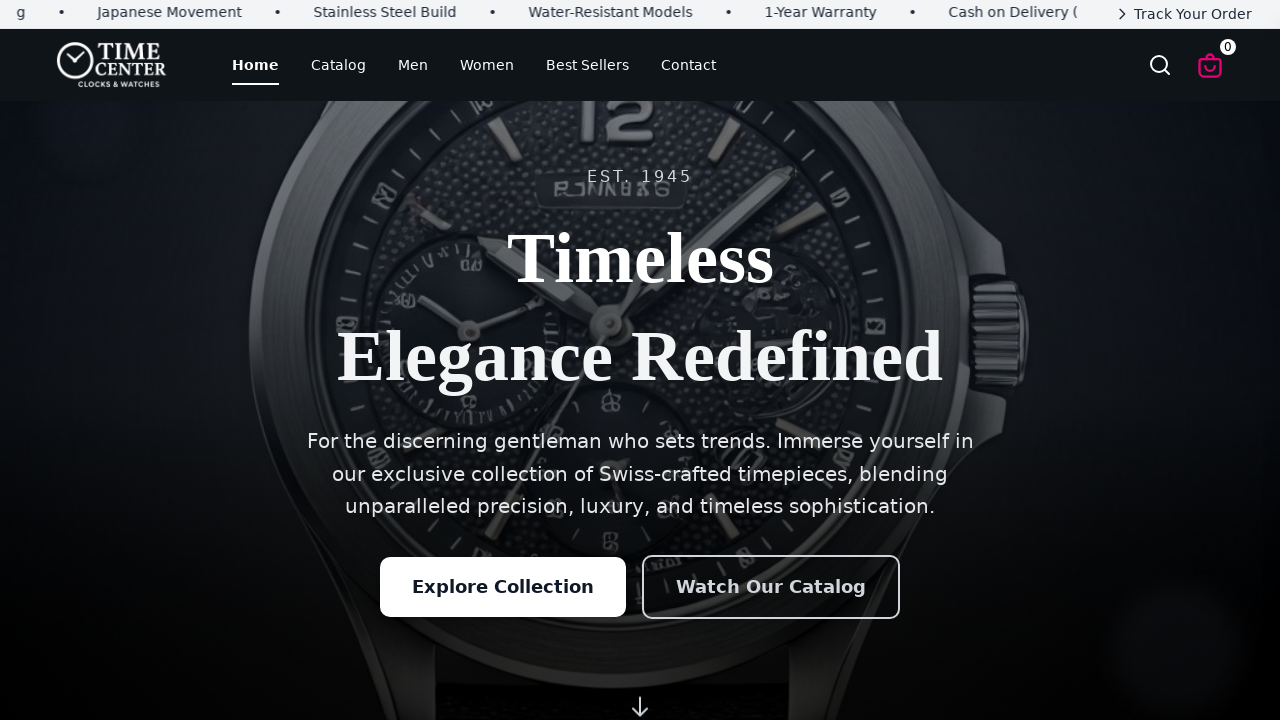

Navigated to https://timecenter.vercel.app/
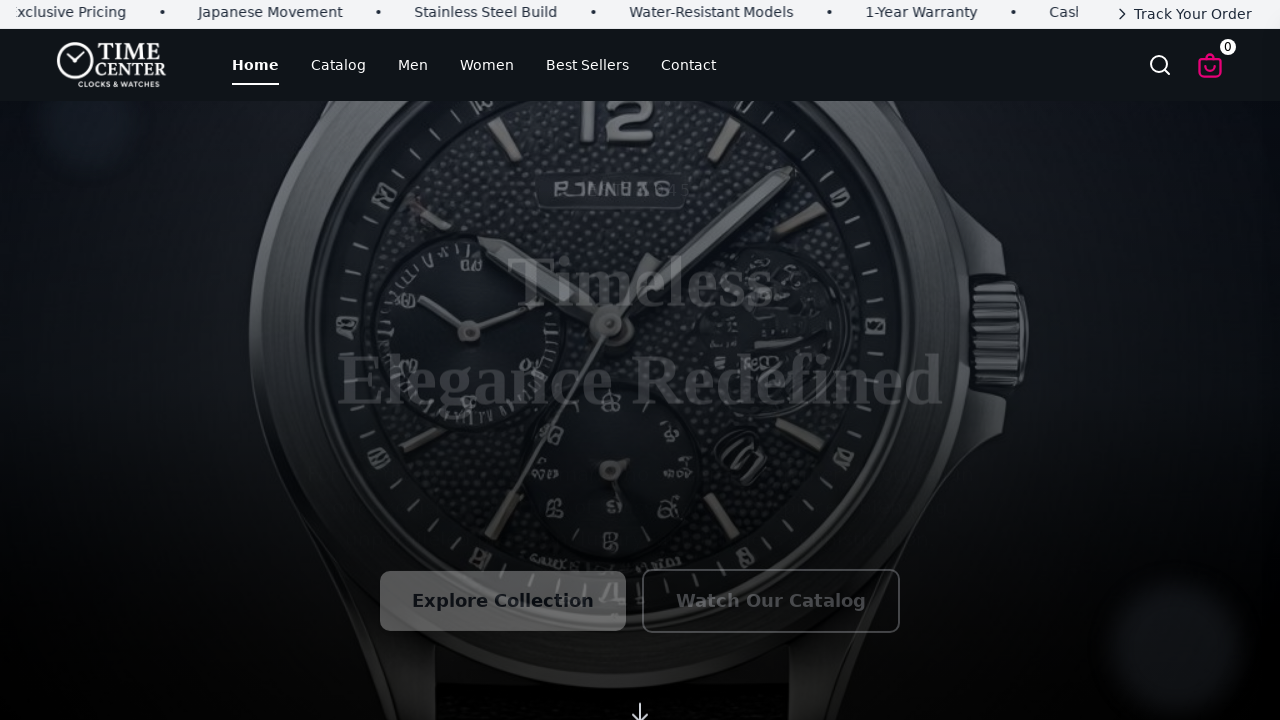

Clicked the Explore Collection button on the homepage at (503, 587) on button:has-text('Explore'), a:has-text('Explore')
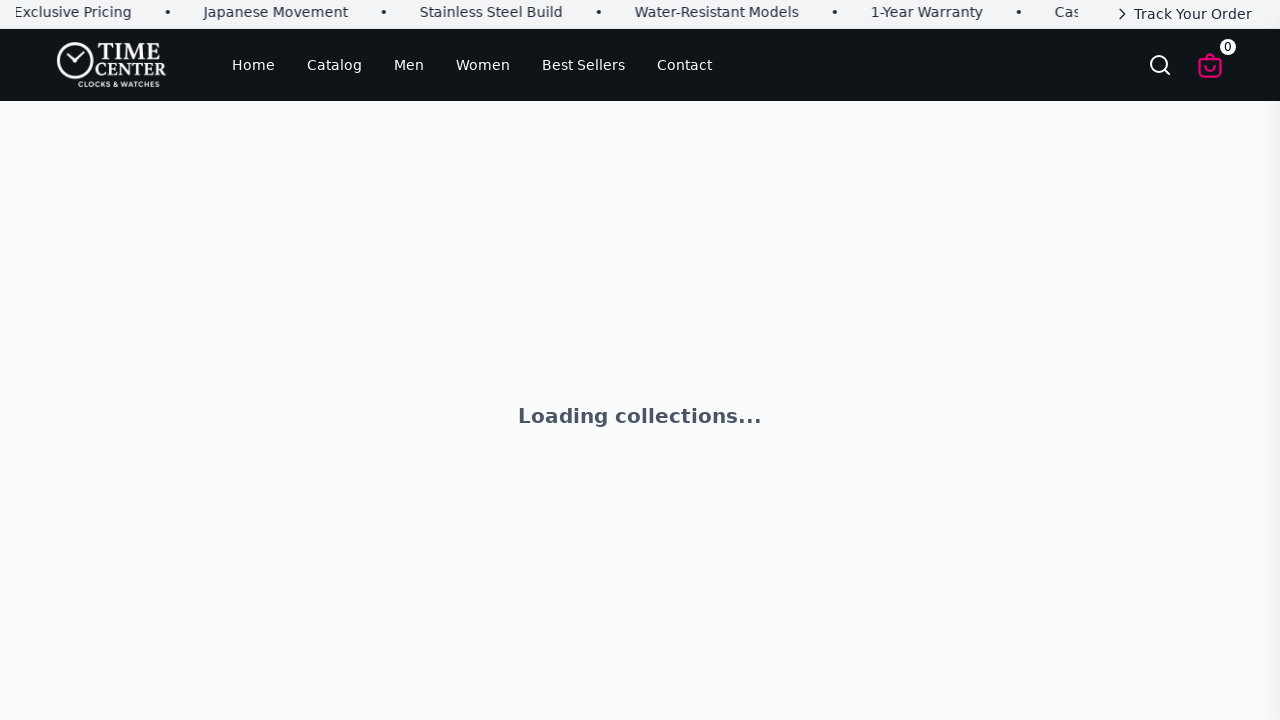

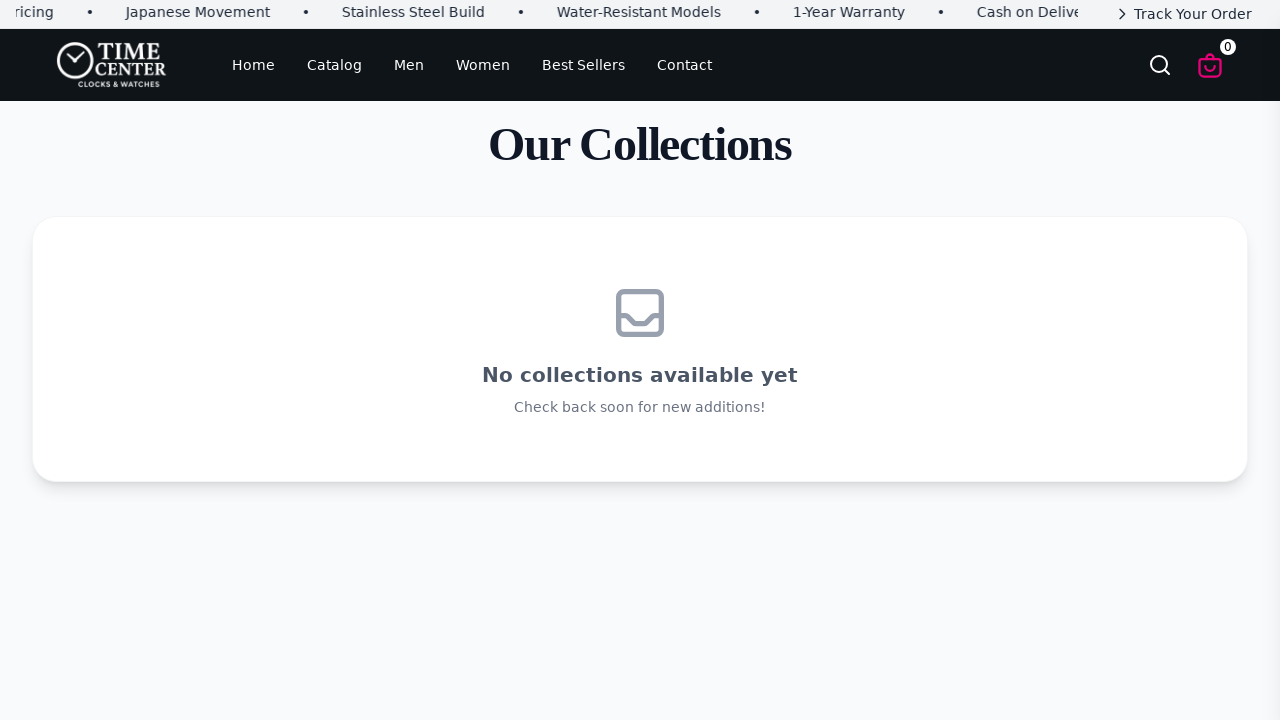